Tests the course equivalency search flow by selecting the BAMANAME radio option, submitting the form, and confirming the state selection dropdown is available.

Starting URL: https://ssb.ua.edu/pls/PROD/rtstreq.P_Searchtype

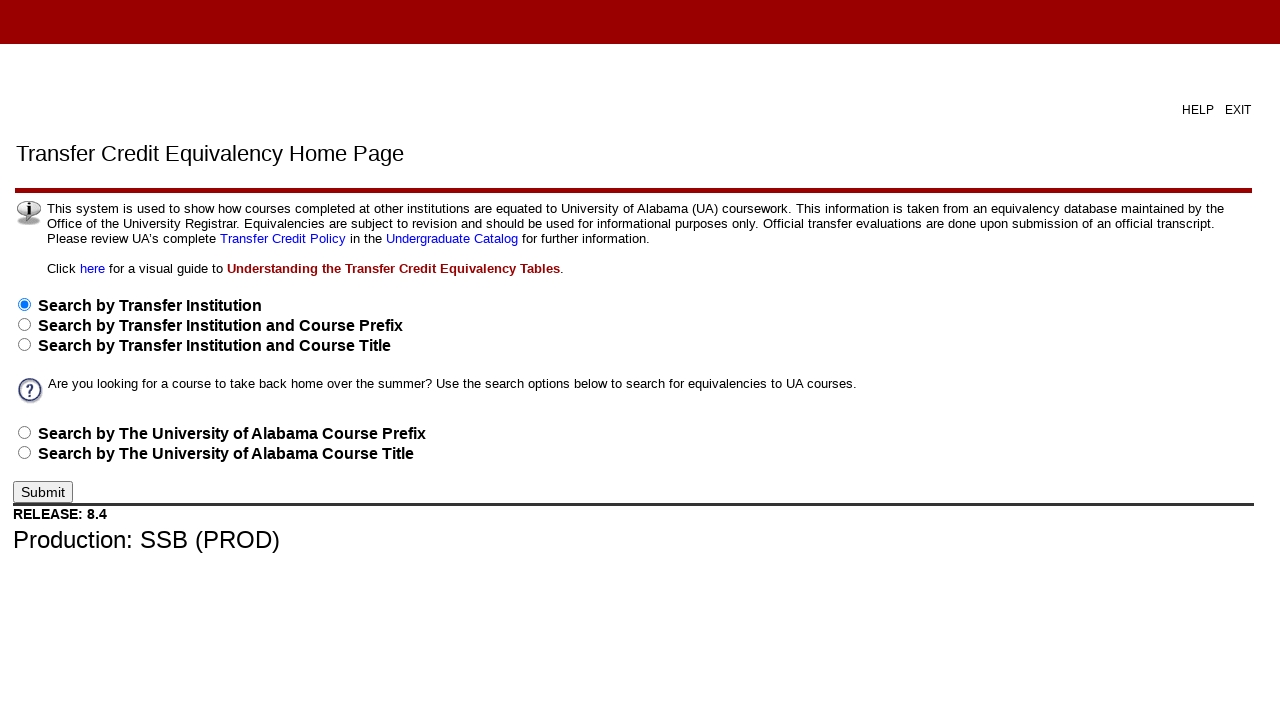

Selected BAMANAME radio option for course equivalency search at (24, 453) on input[type='radio'][value='BAMANAME']
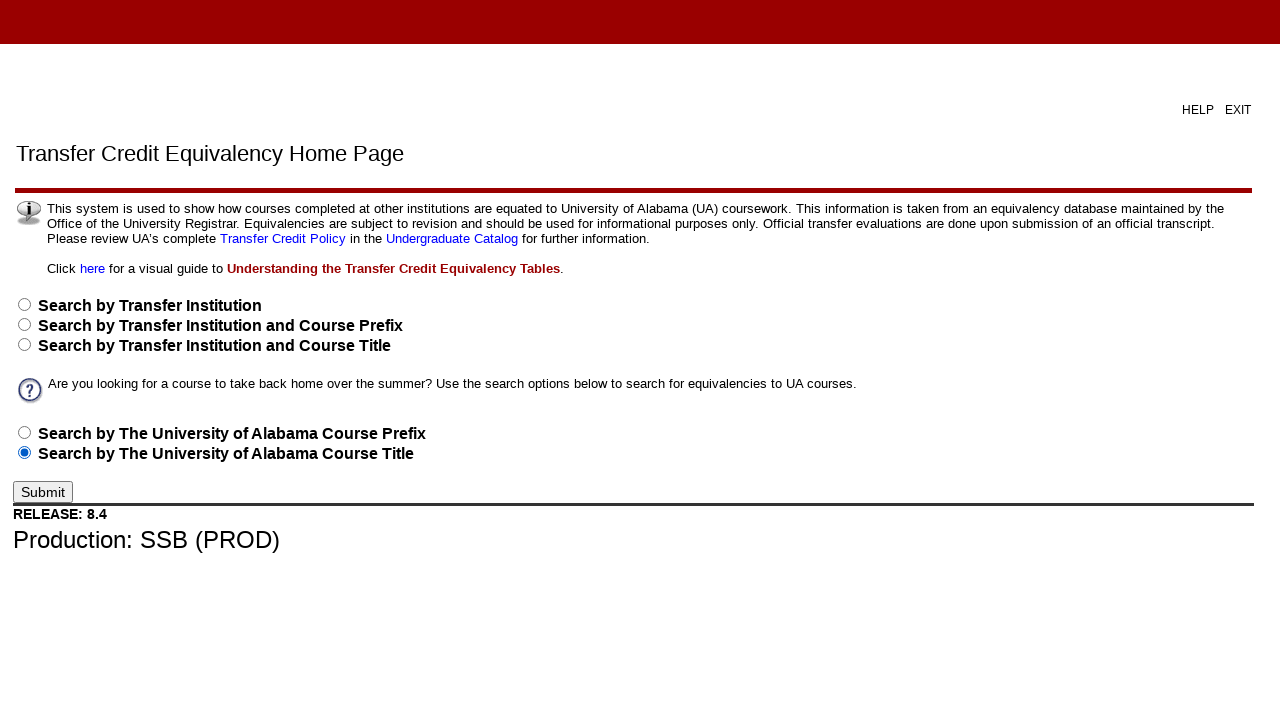

Clicked Submit button to process course equivalency search at (43, 492) on input[type='submit'][value='Submit']
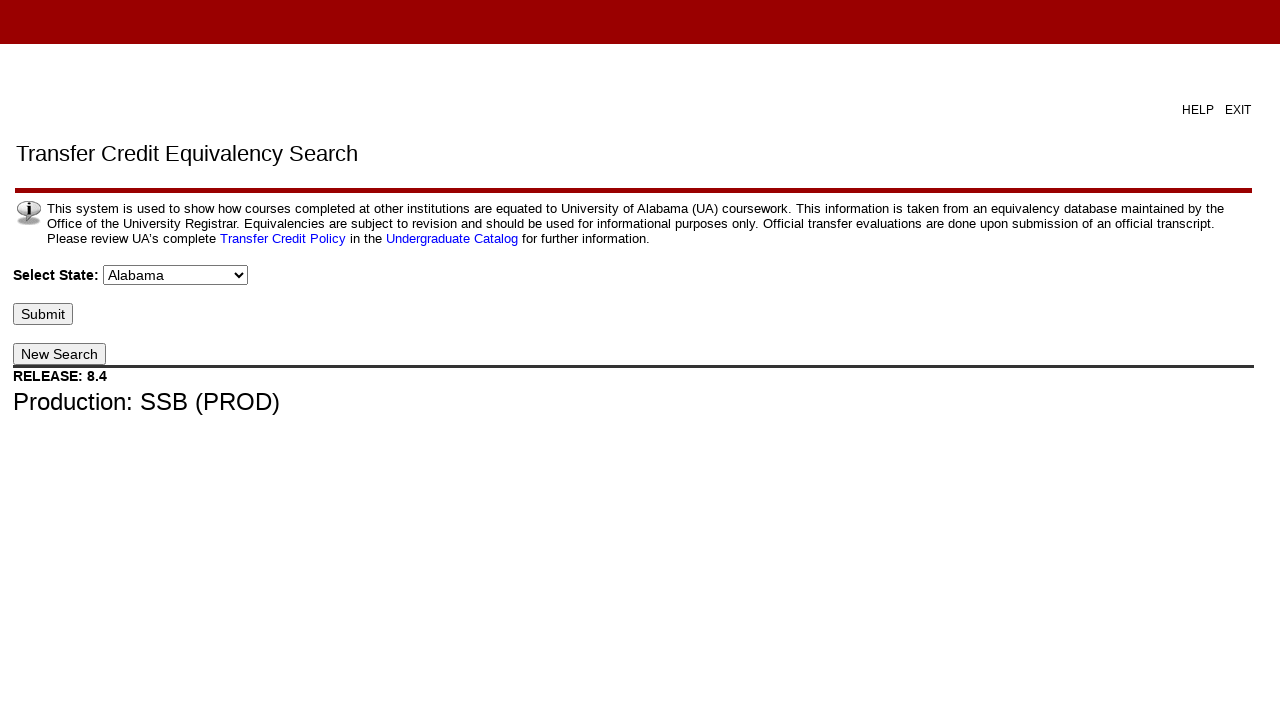

State selection dropdown loaded and is available
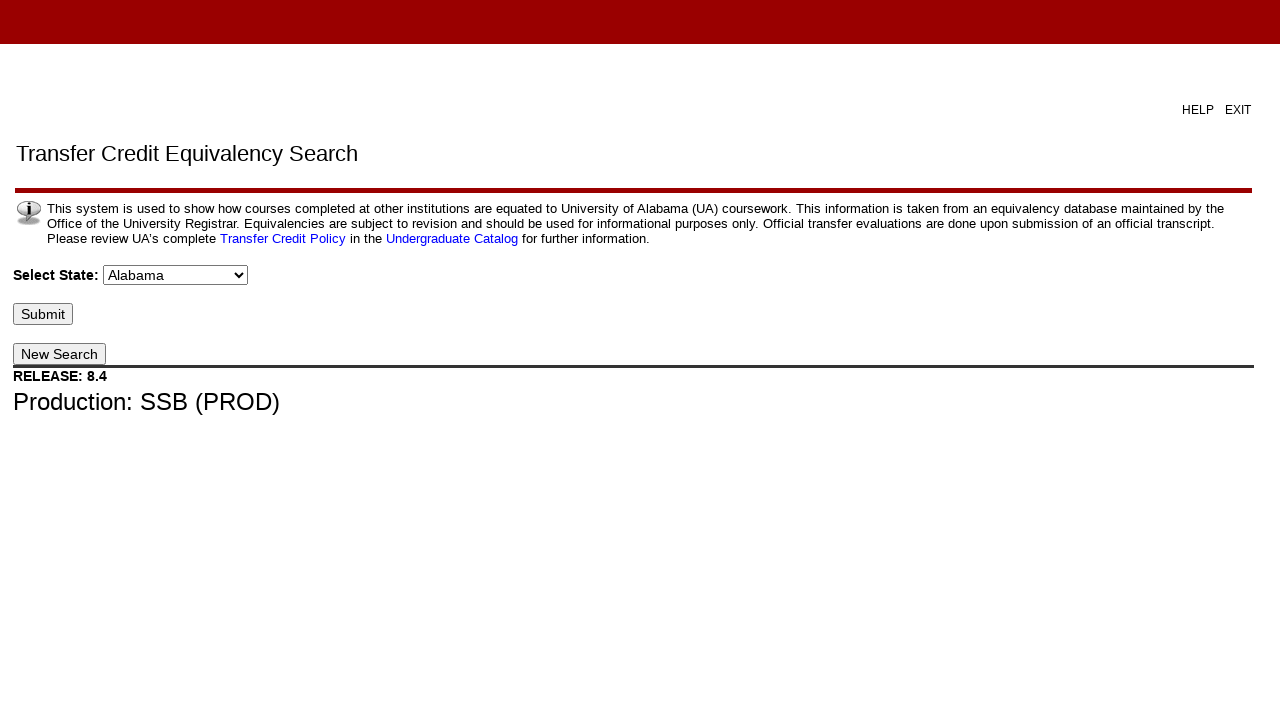

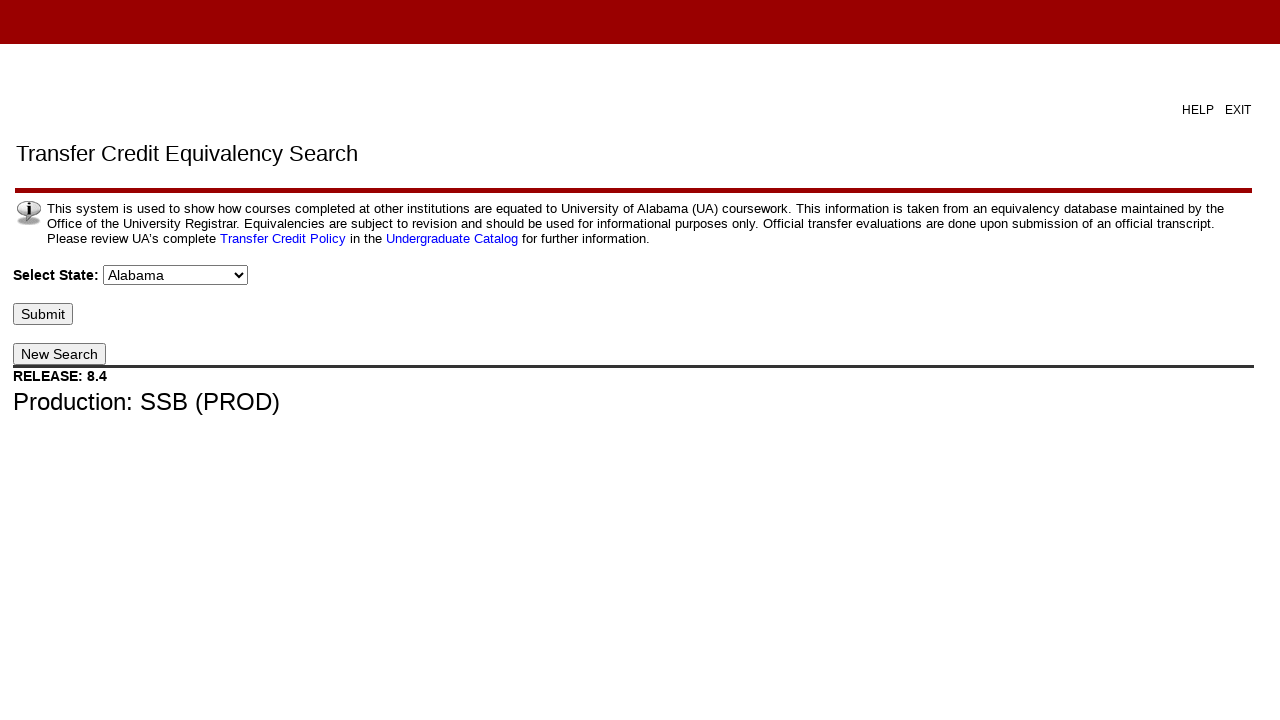